Navigates to W3Schools HTML tables tutorial page and verifies that the example table with id 'customers' is present and contains data rows.

Starting URL: https://www.w3schools.com/html/html_tables.asp

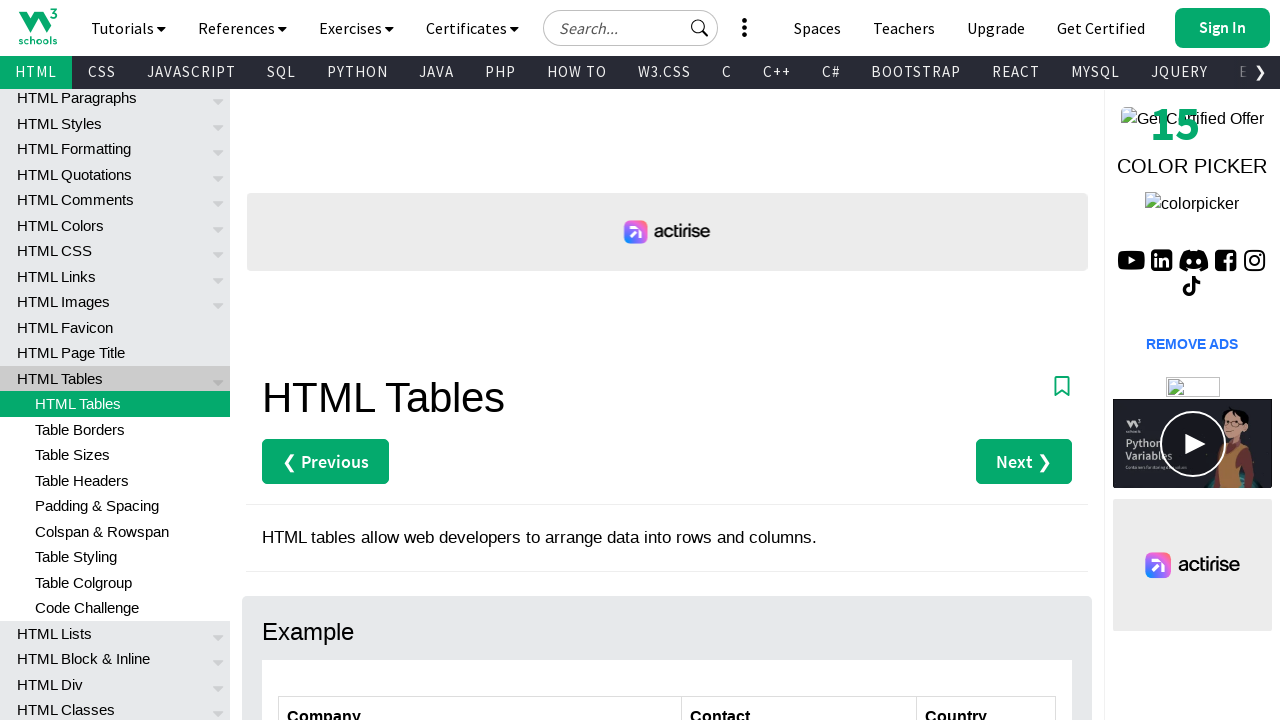

Navigated to W3Schools HTML tables tutorial page
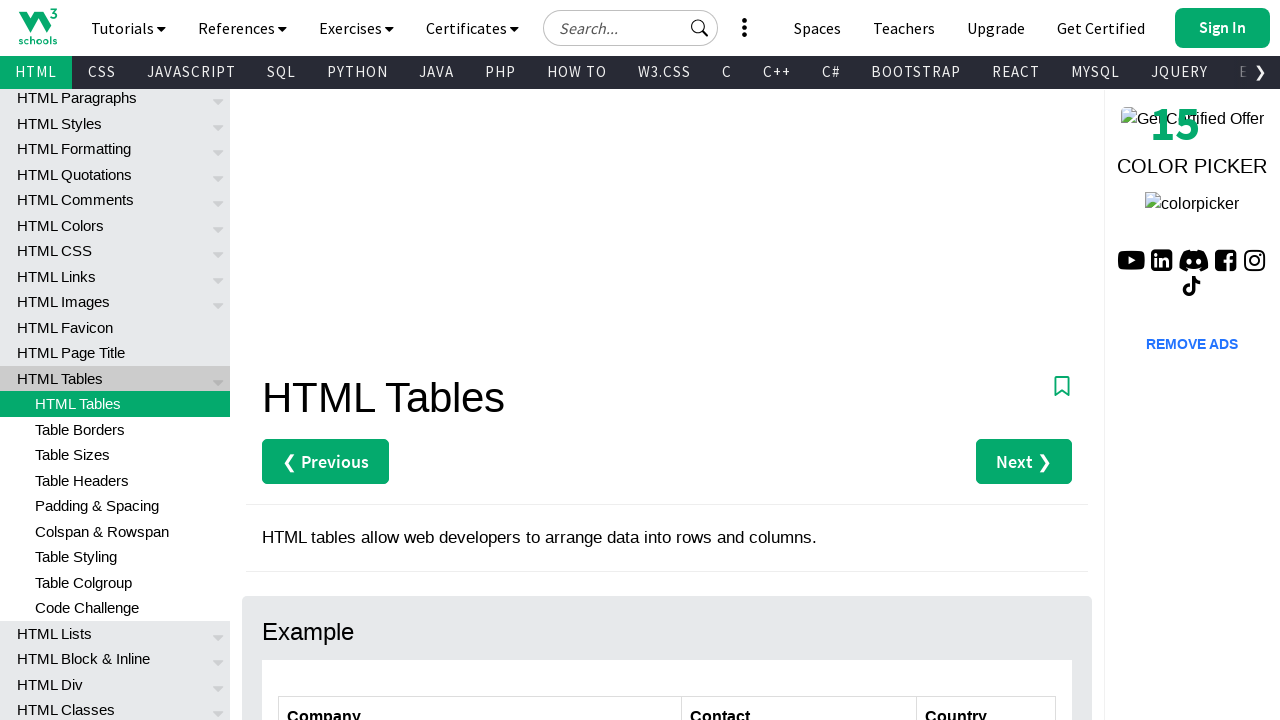

Customers table element is present on the page
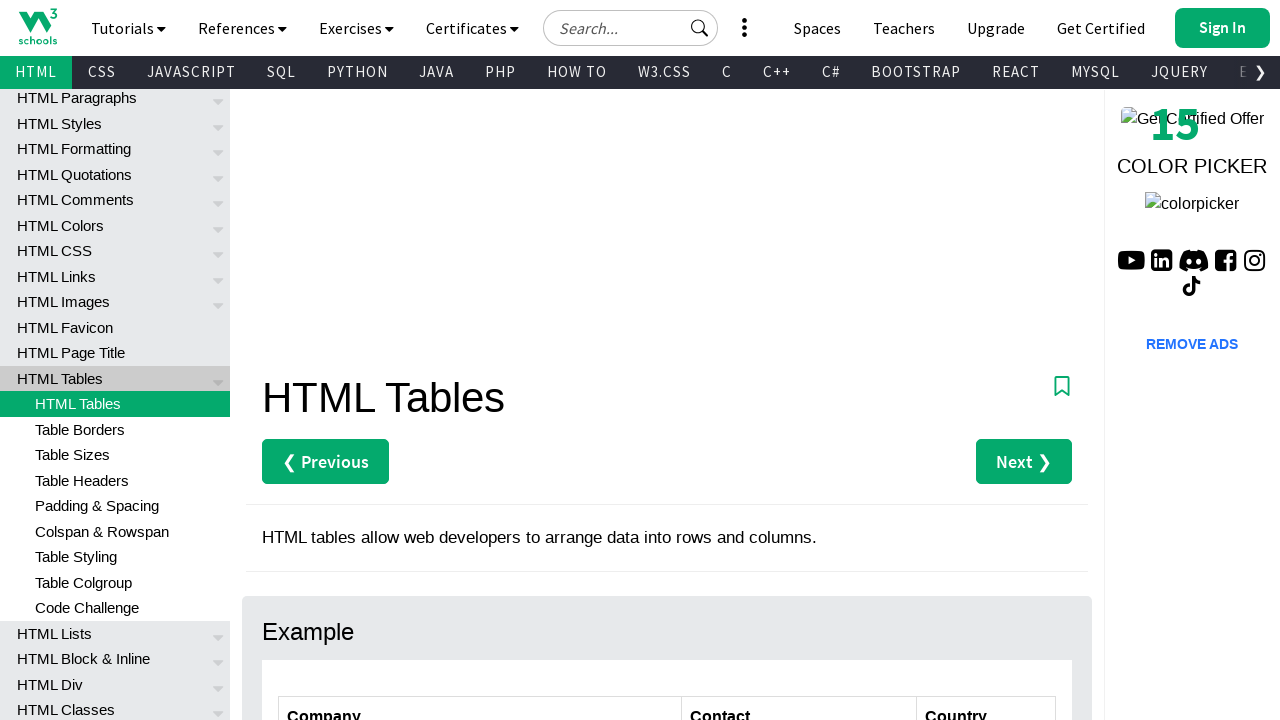

Located table rows in customers table
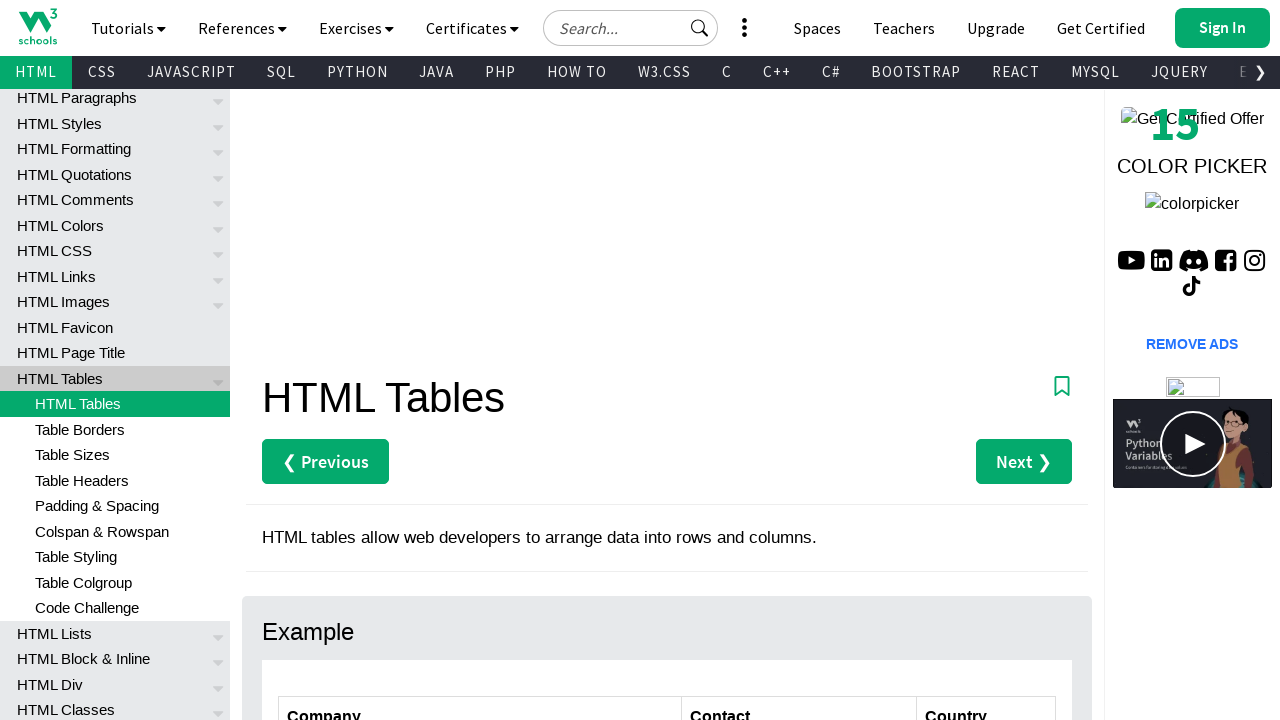

First row of customers table is ready
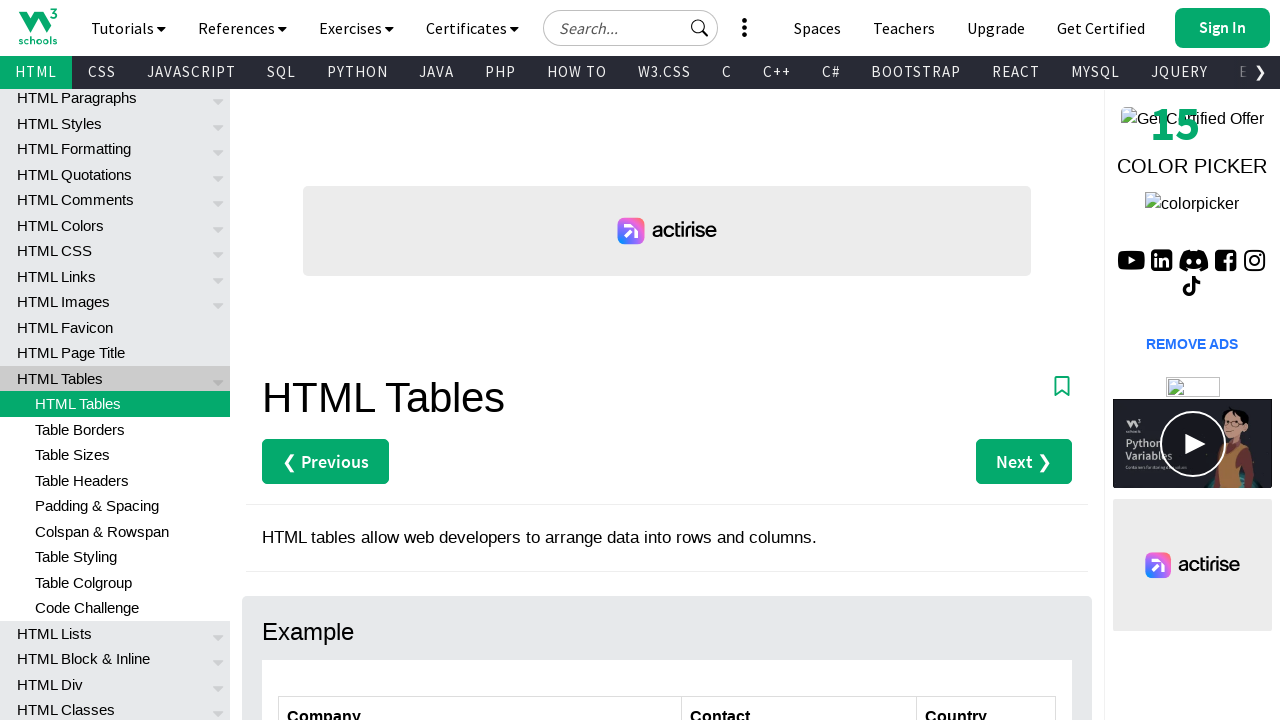

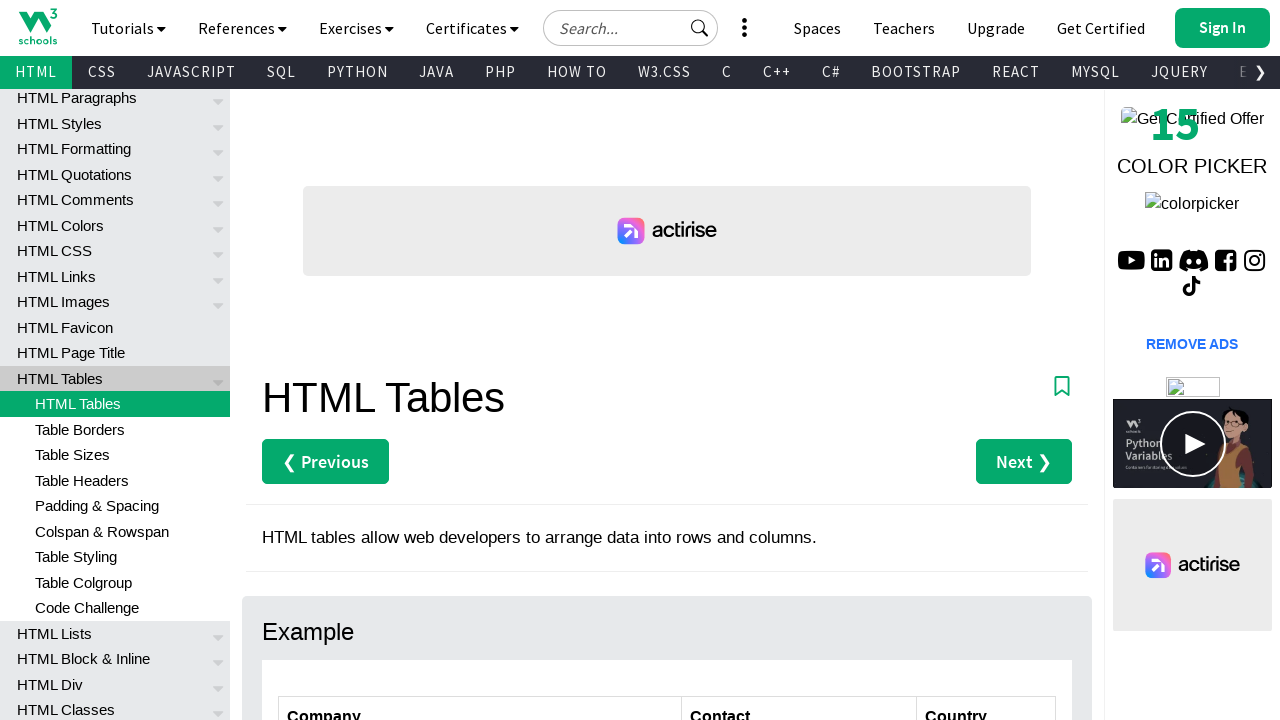